Tests that Clear completed button is hidden when there are no completed items

Starting URL: https://demo.playwright.dev/todomvc

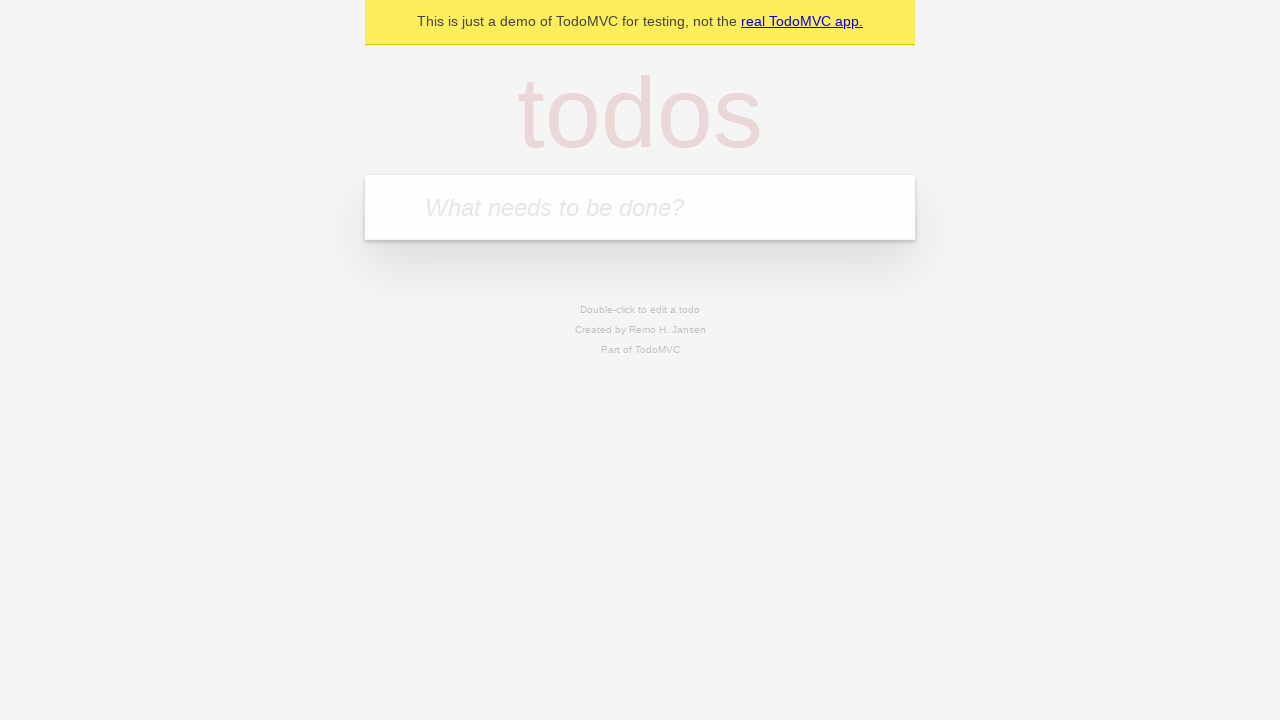

Filled todo input with 'buy some cheese' on internal:attr=[placeholder="What needs to be done?"i]
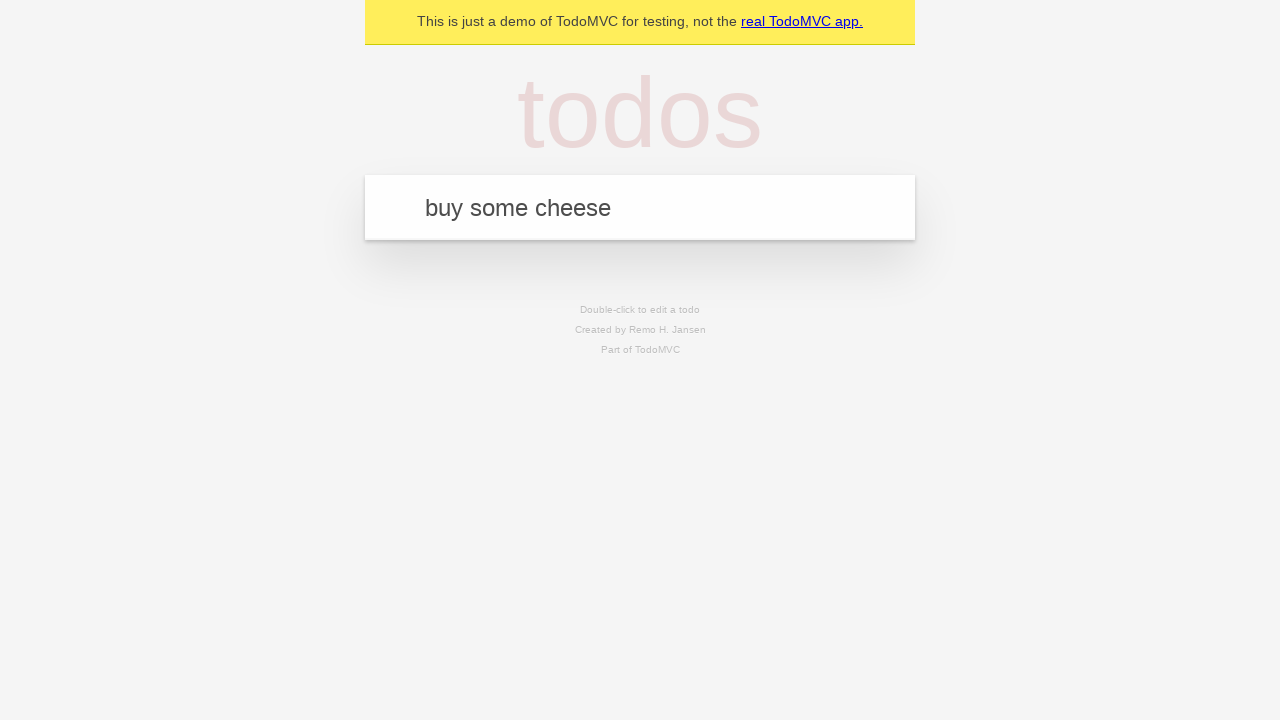

Pressed Enter to add first todo item on internal:attr=[placeholder="What needs to be done?"i]
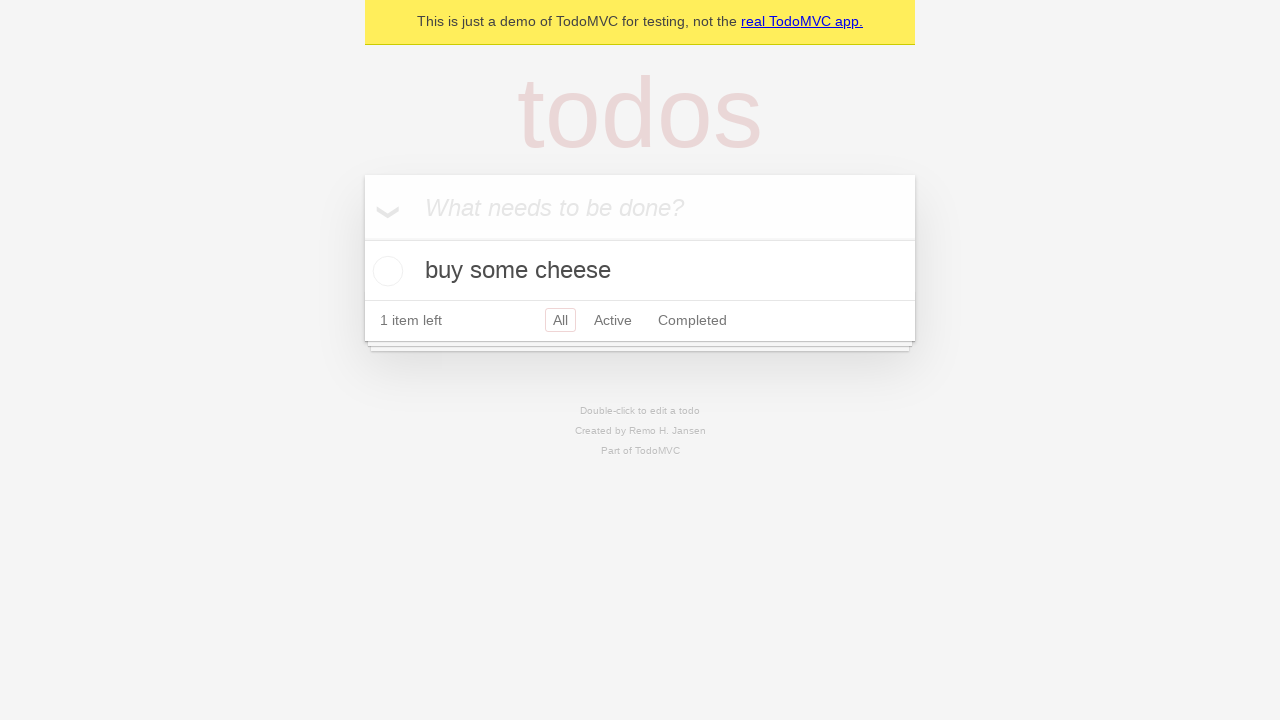

Filled todo input with 'feed the cat' on internal:attr=[placeholder="What needs to be done?"i]
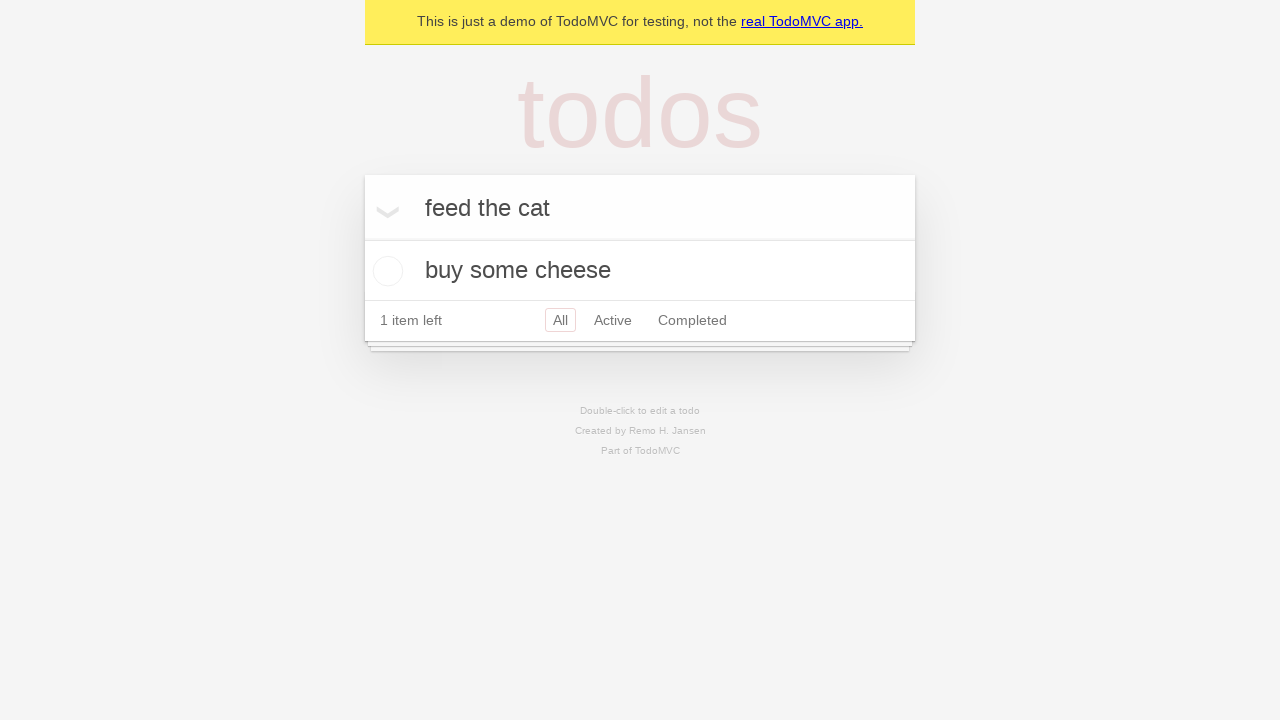

Pressed Enter to add second todo item on internal:attr=[placeholder="What needs to be done?"i]
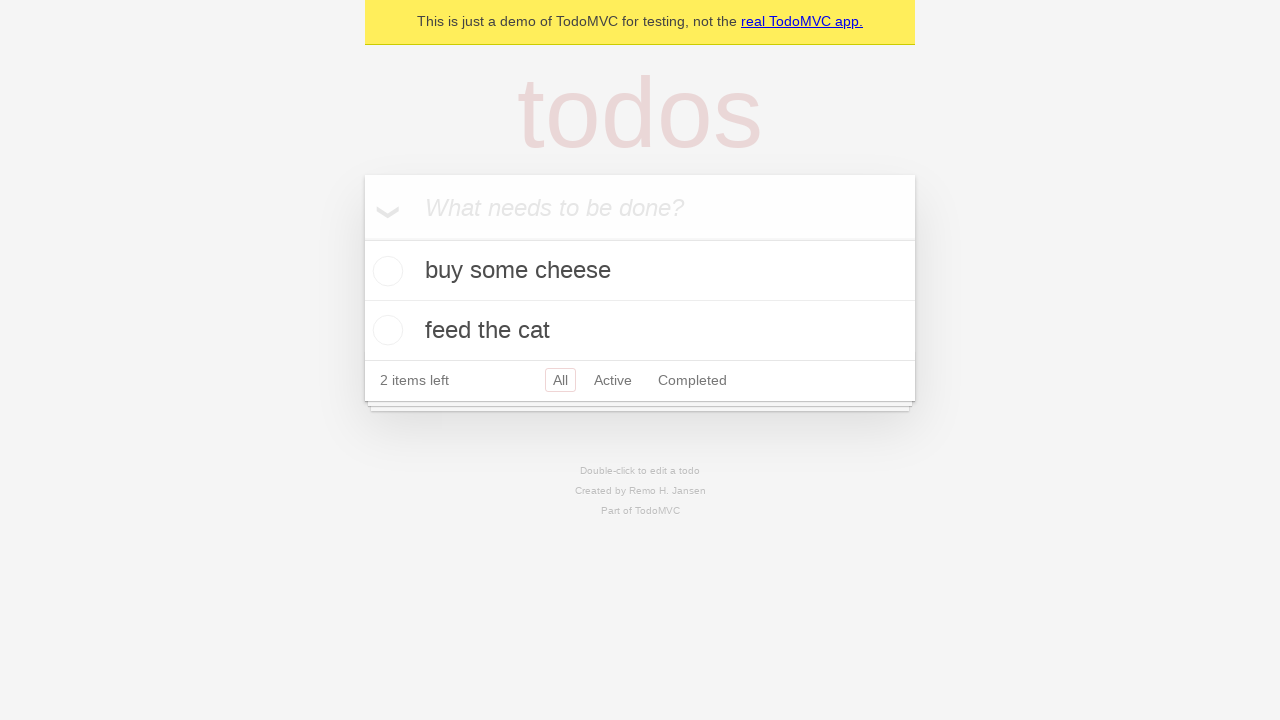

Filled todo input with 'book a doctors appointment' on internal:attr=[placeholder="What needs to be done?"i]
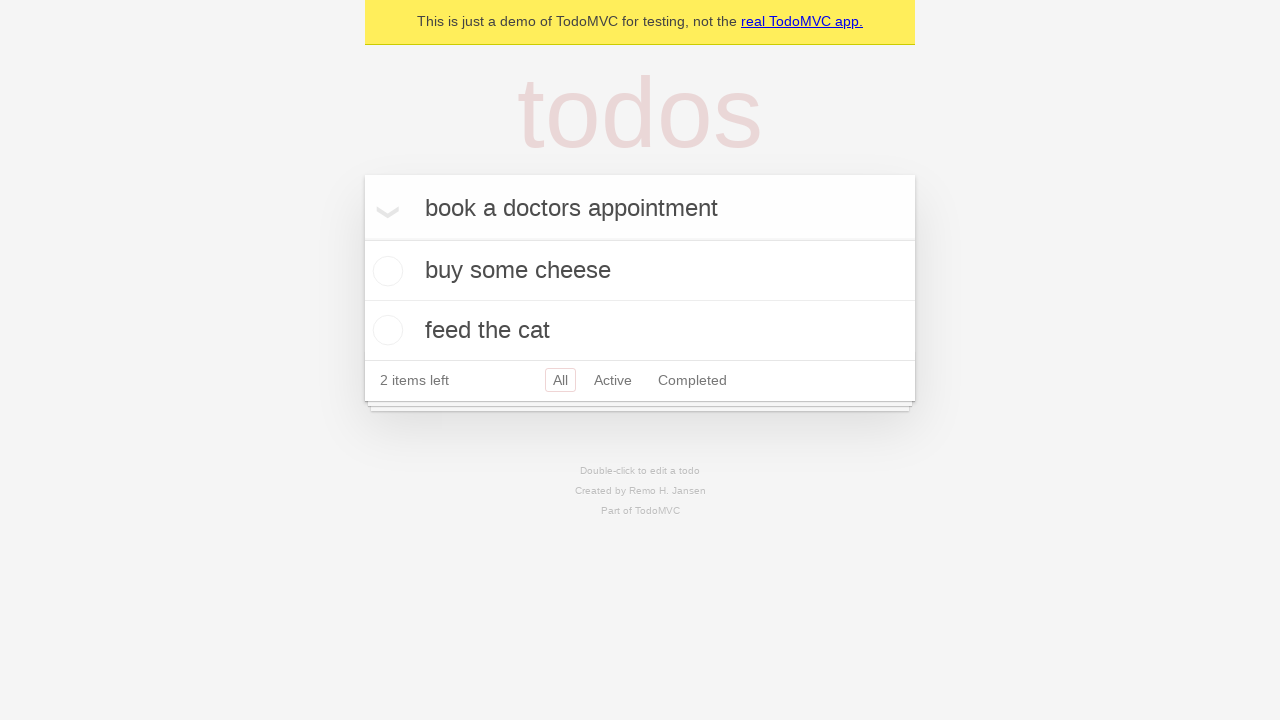

Pressed Enter to add third todo item on internal:attr=[placeholder="What needs to be done?"i]
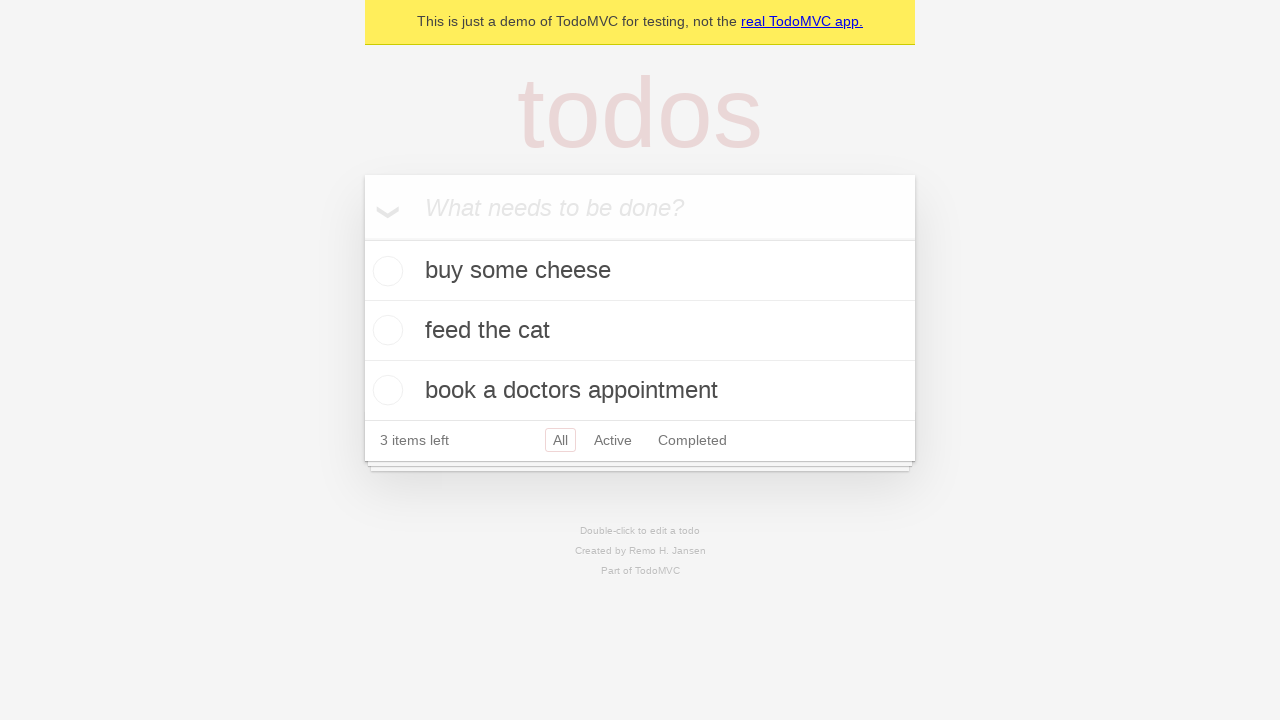

Checked the first todo item as completed at (385, 271) on .todo-list li .toggle >> nth=0
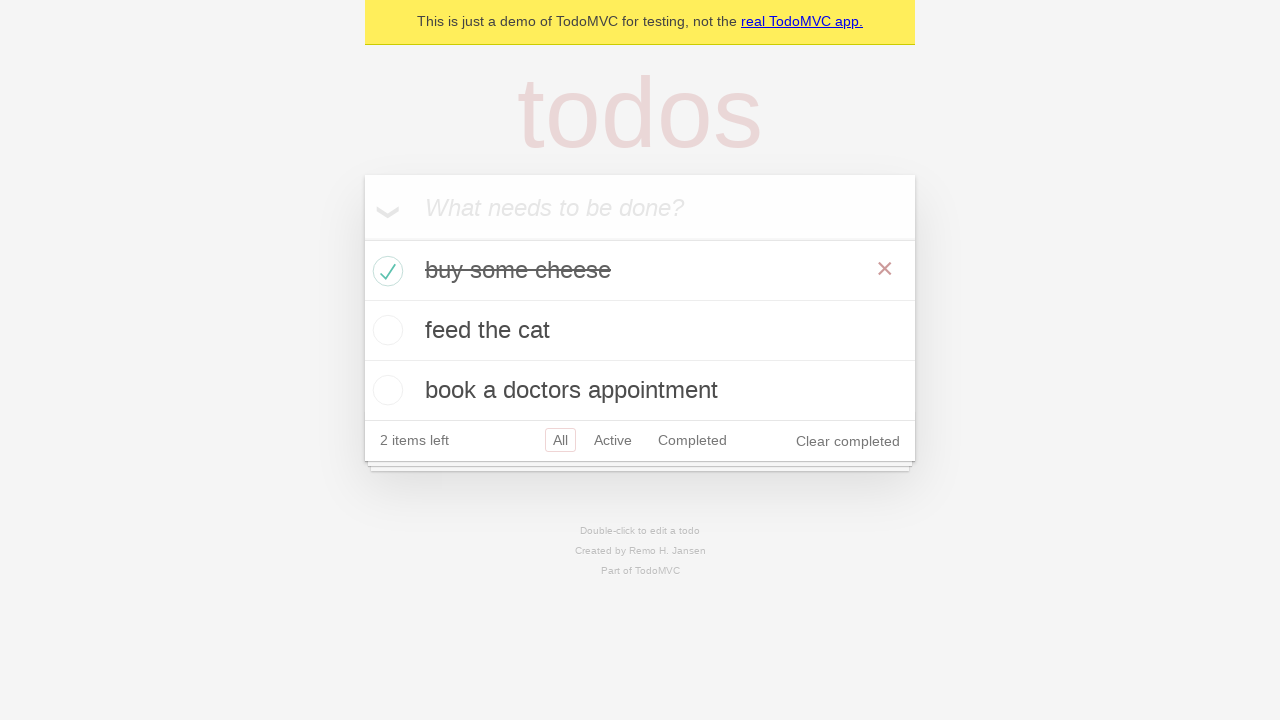

Clicked Clear completed button at (848, 441) on internal:role=button[name="Clear completed"i]
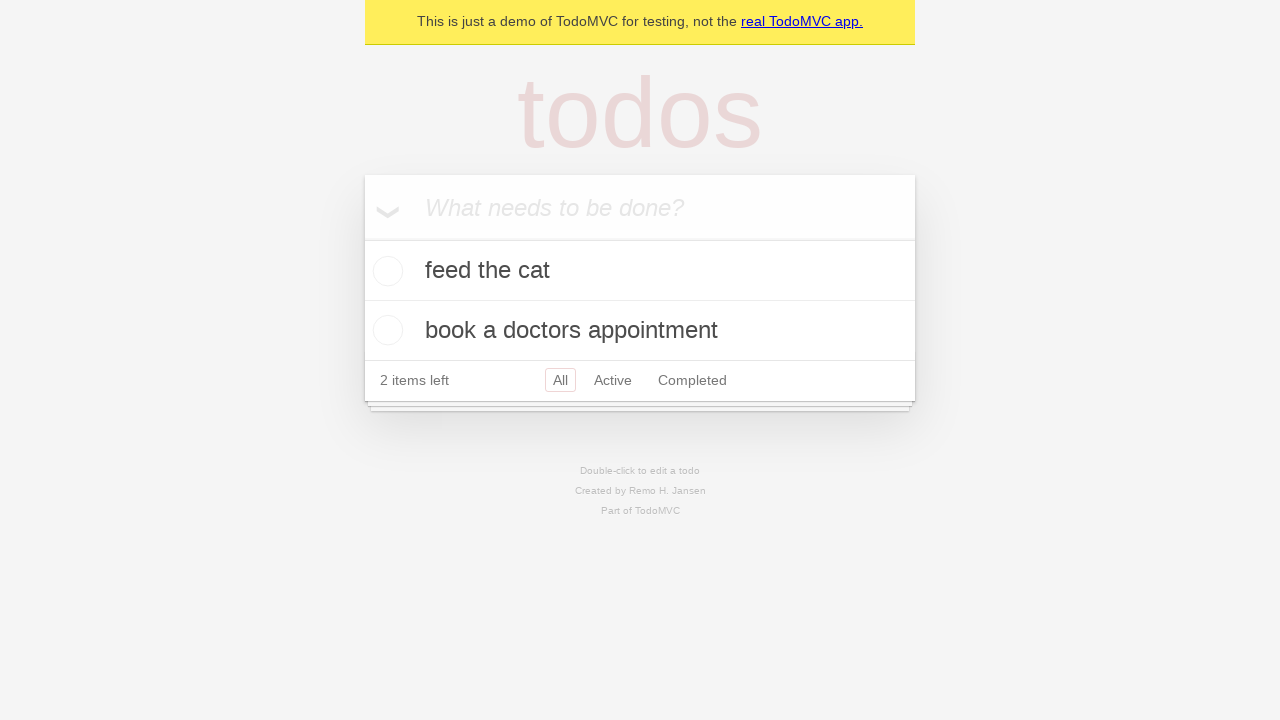

Waited 500ms for DOM update after clearing completed items
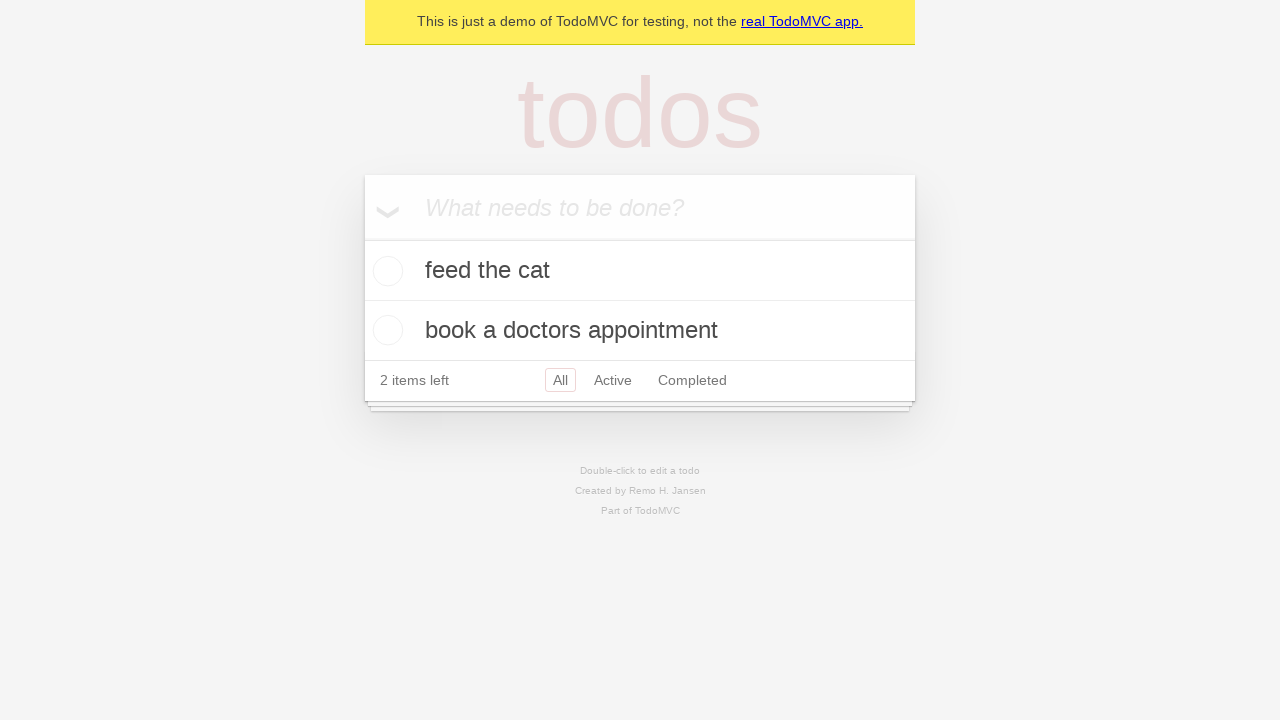

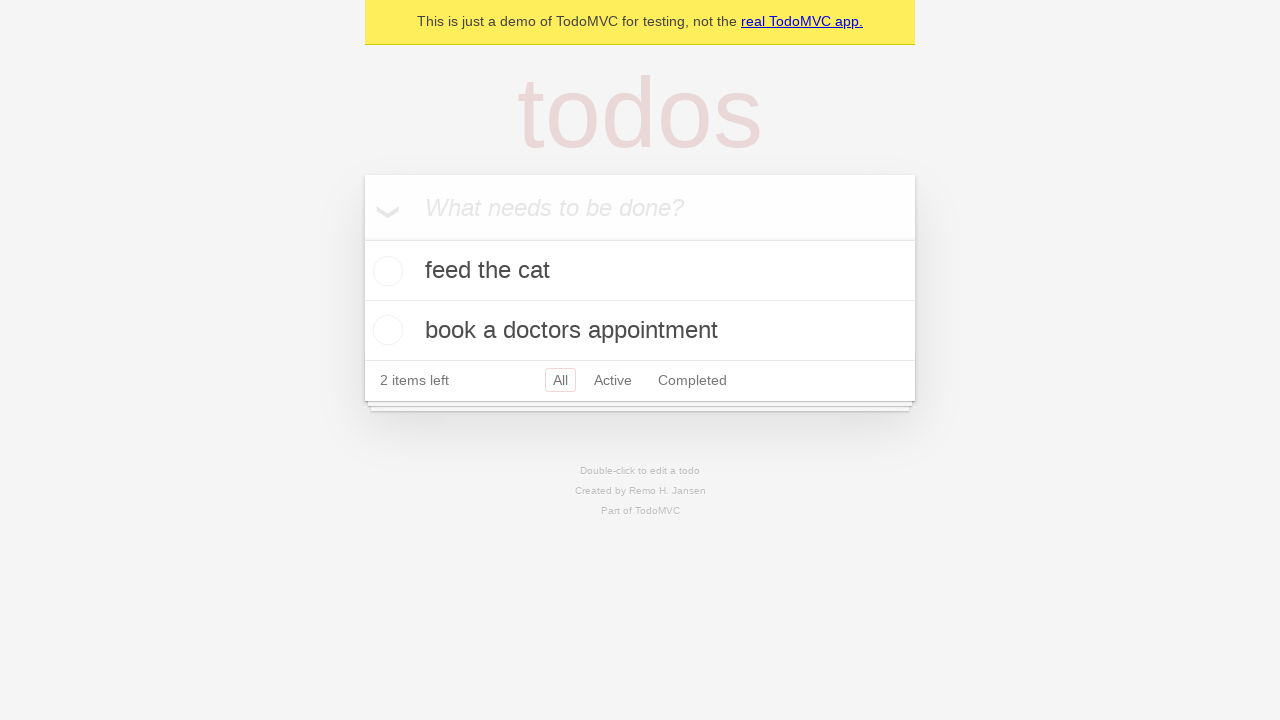